Tests handling a JavaScript prompt dialog by entering text and accepting it

Starting URL: https://the-internet.herokuapp.com/javascript_alerts

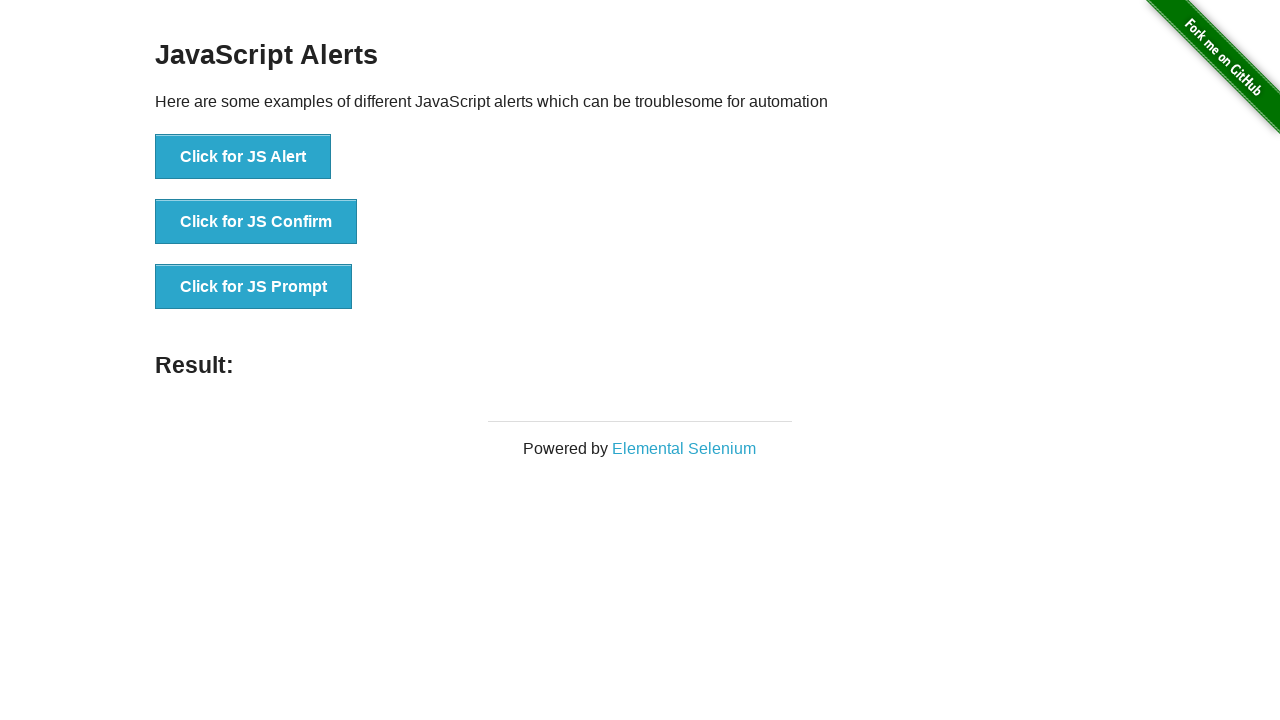

Set up dialog handler to accept prompt with text 'RobotFramework'
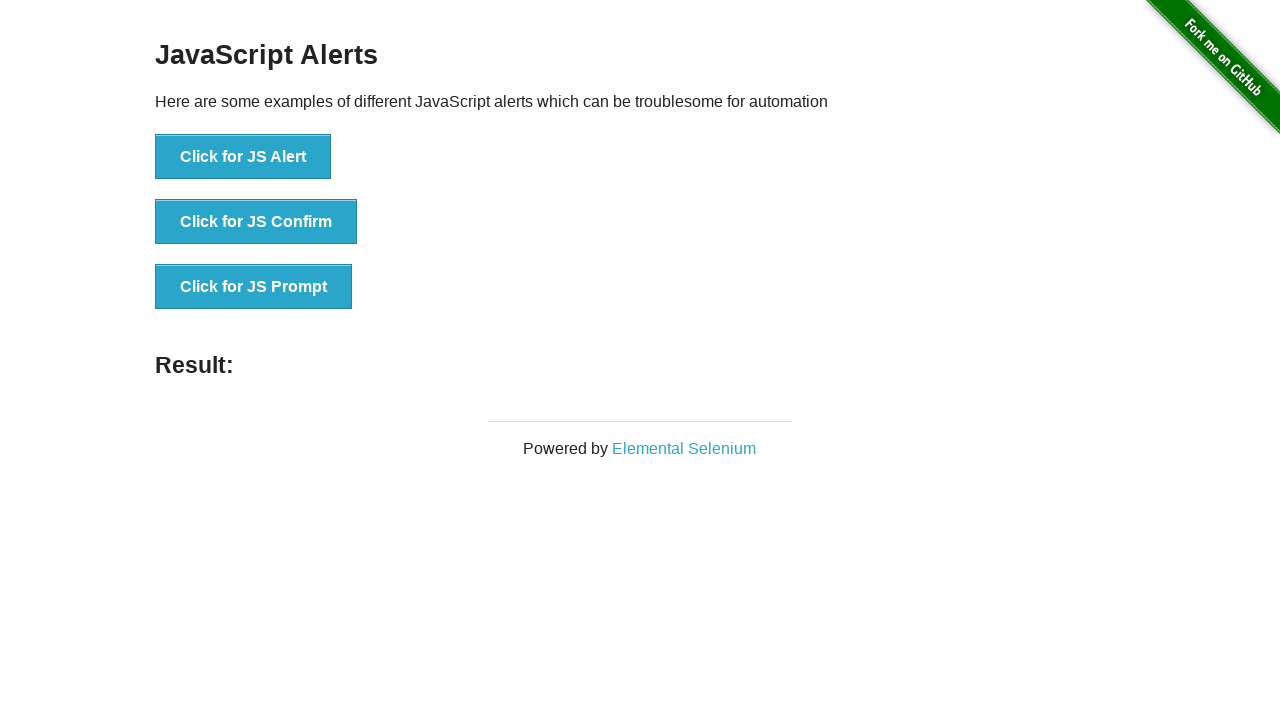

Clicked button to trigger JavaScript prompt dialog at (254, 287) on button:text('Click for JS Prompt')
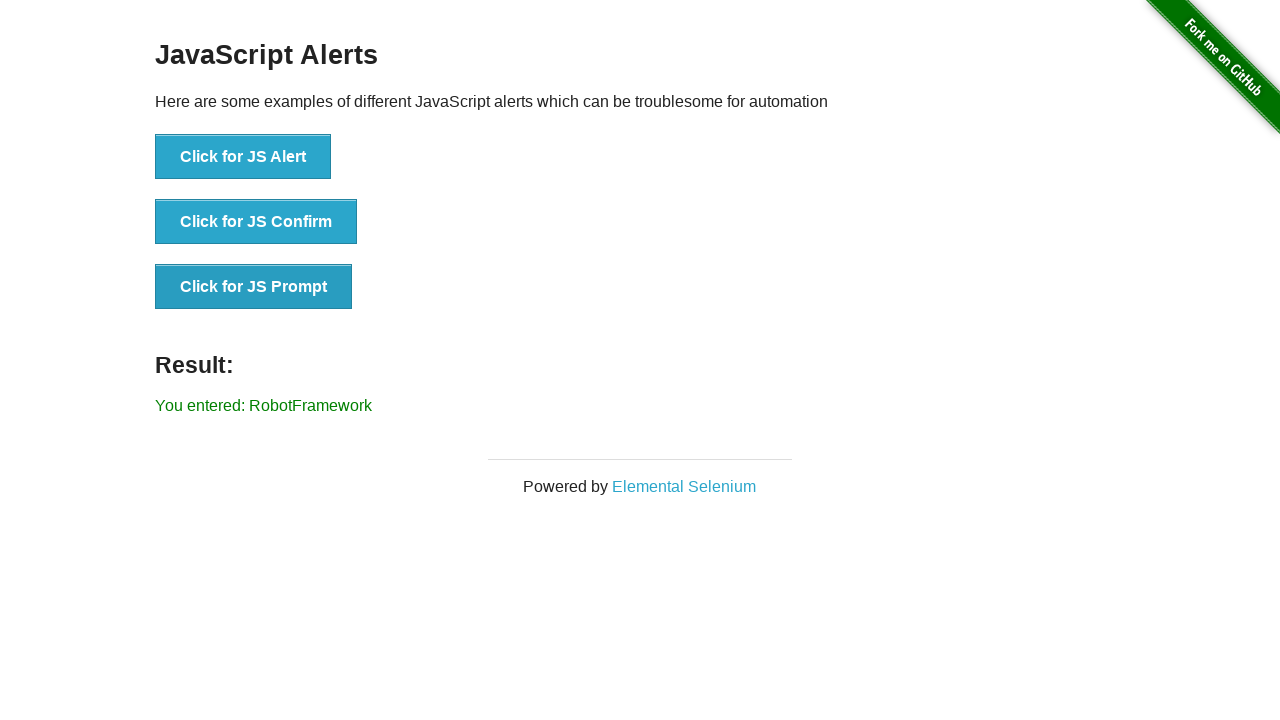

Verified that entered text 'You entered: RobotFramework' appears on page
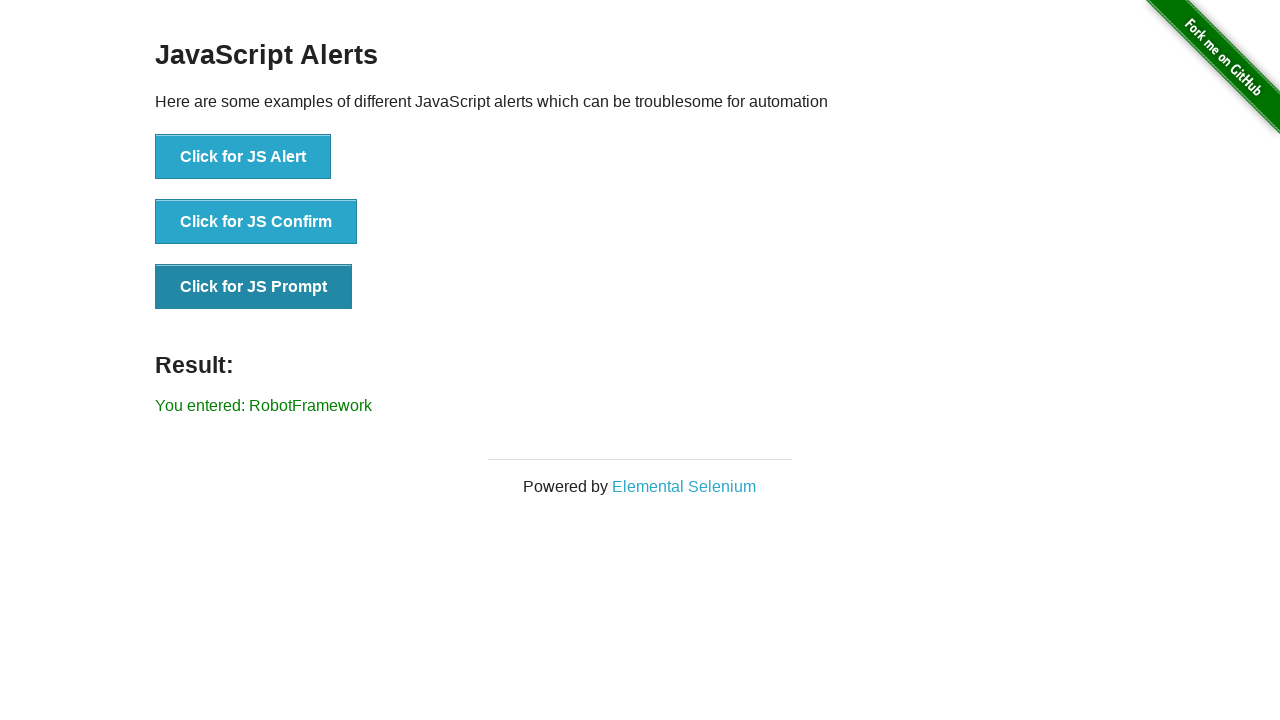

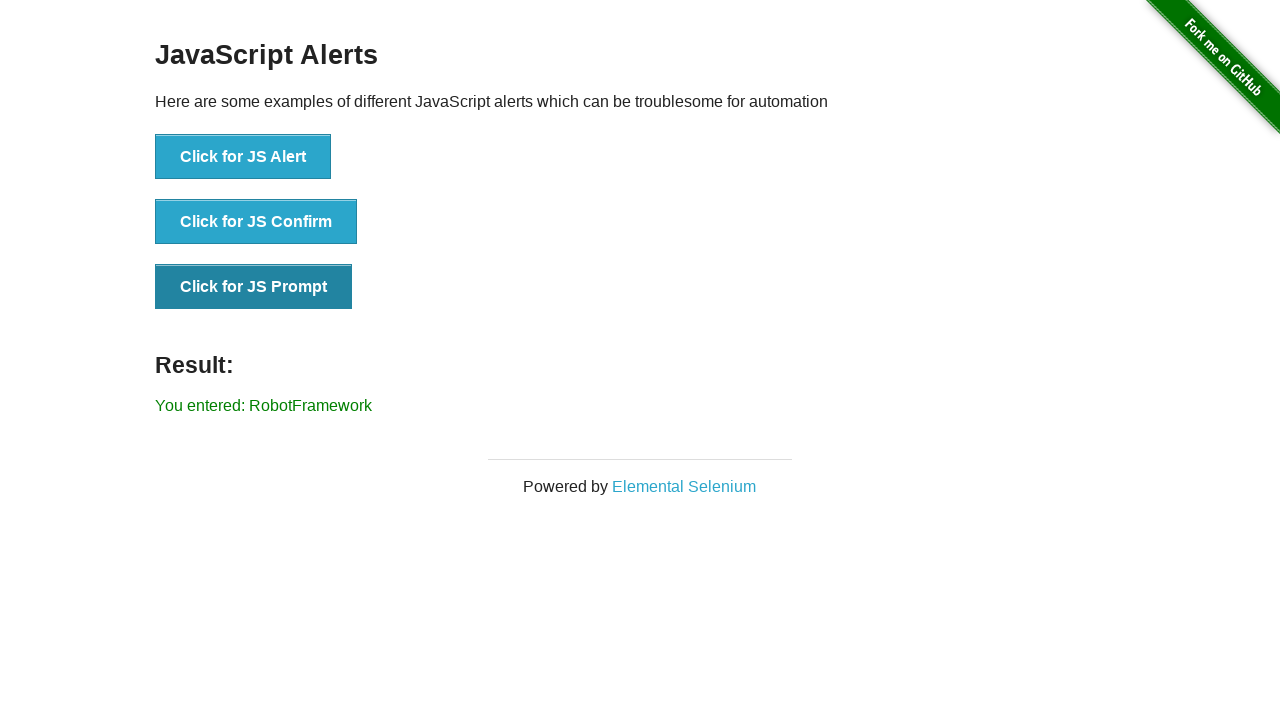